Tests mouse hover functionality by hovering over an element and clicking on a submenu item that appears

Starting URL: https://rahulshettyacademy.com/AutomationPractice/

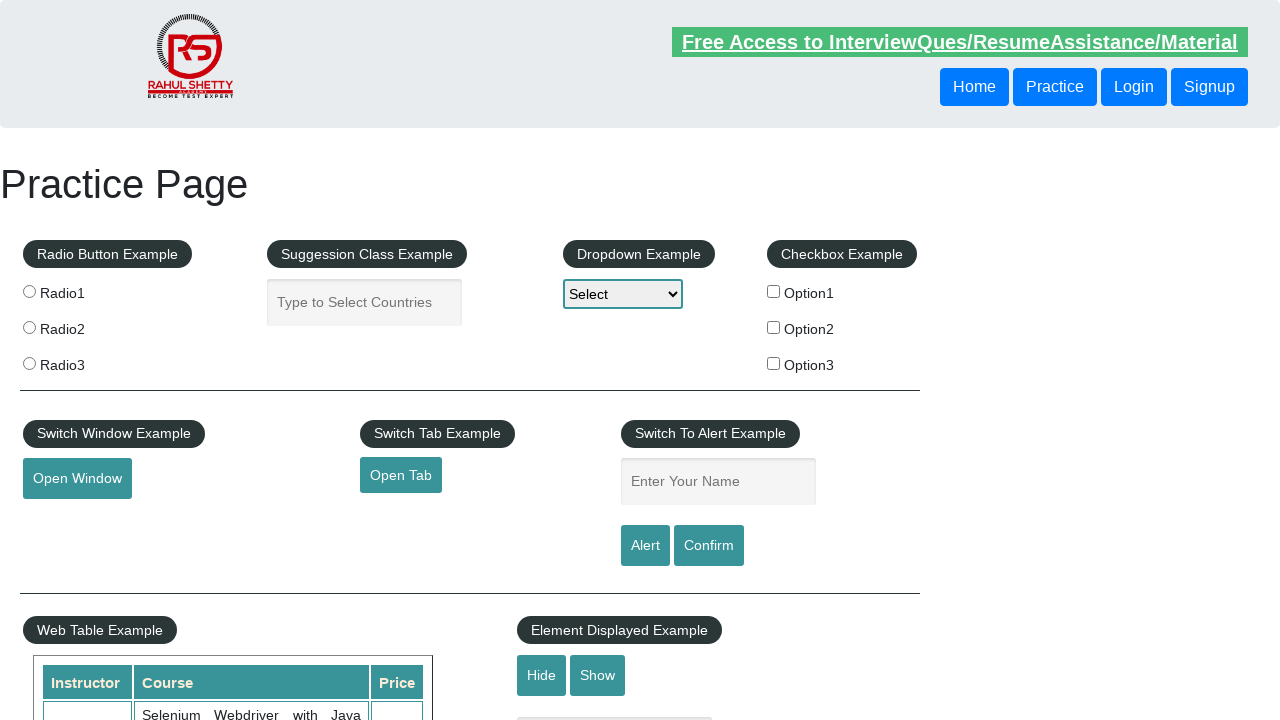

Hovered over mousehover element to reveal dropdown menu at (83, 361) on #mousehover
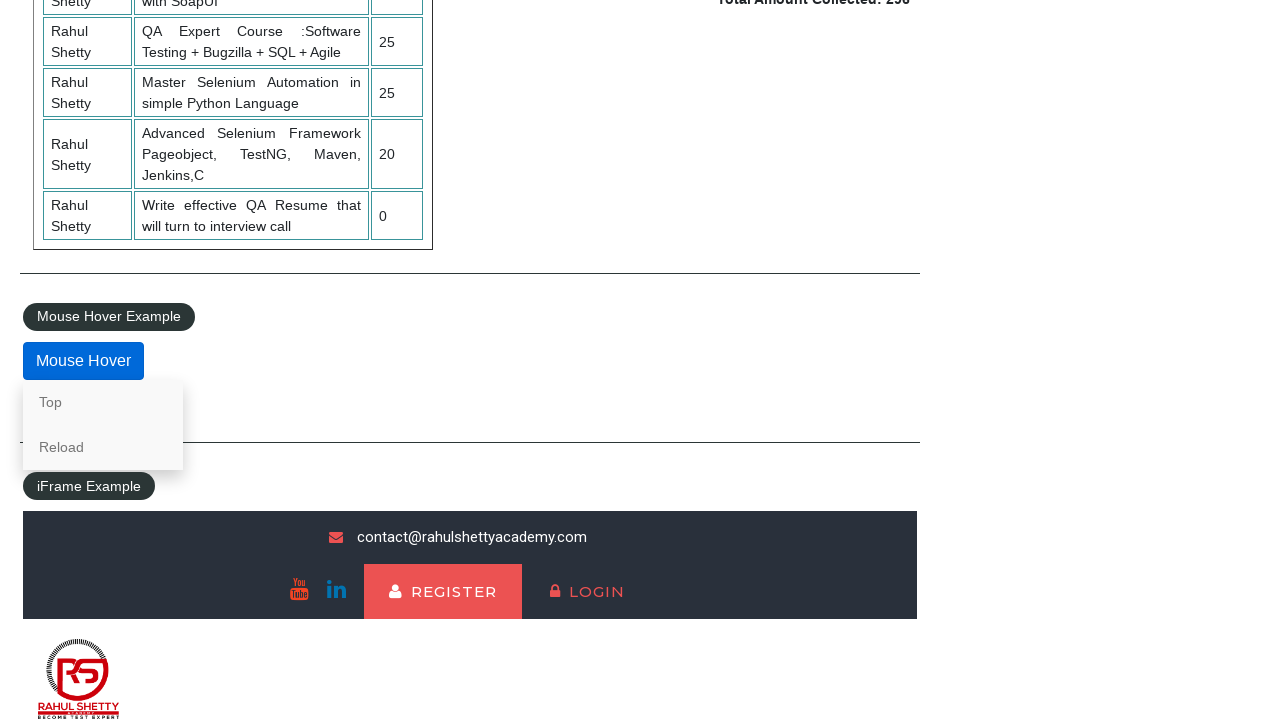

Clicked on Reload link in hover menu at (103, 447) on a:text('Reload')
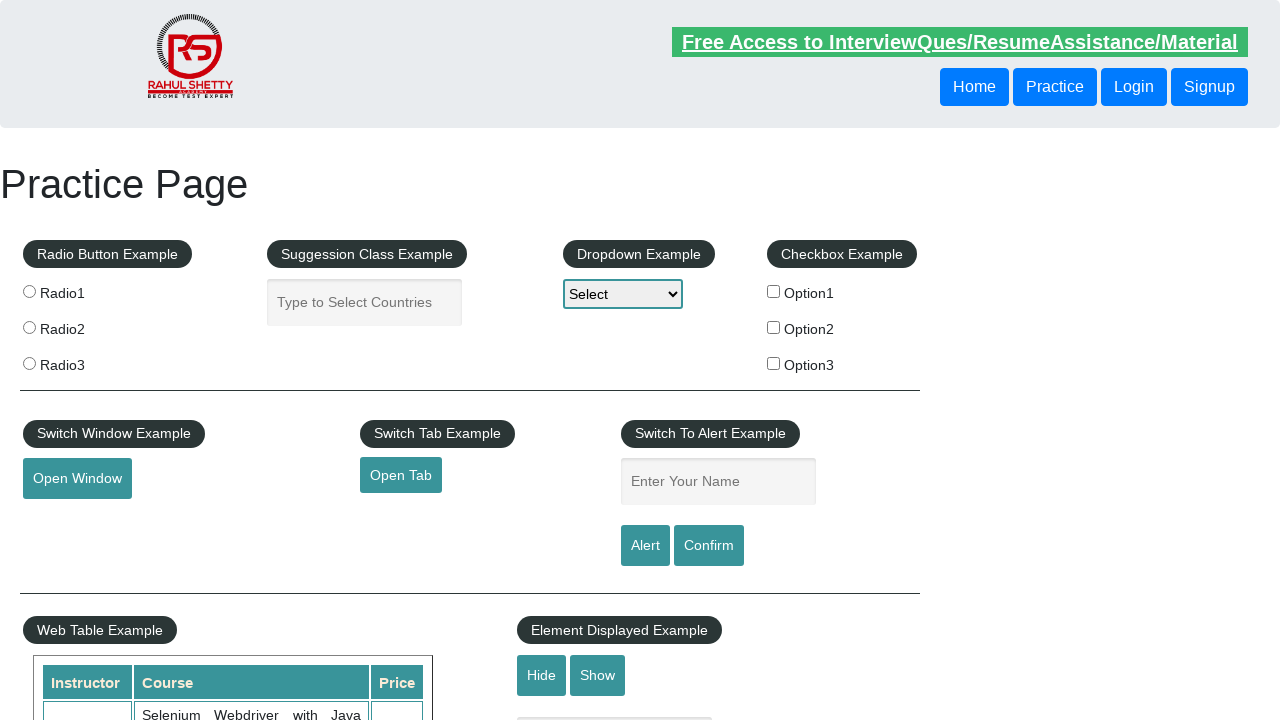

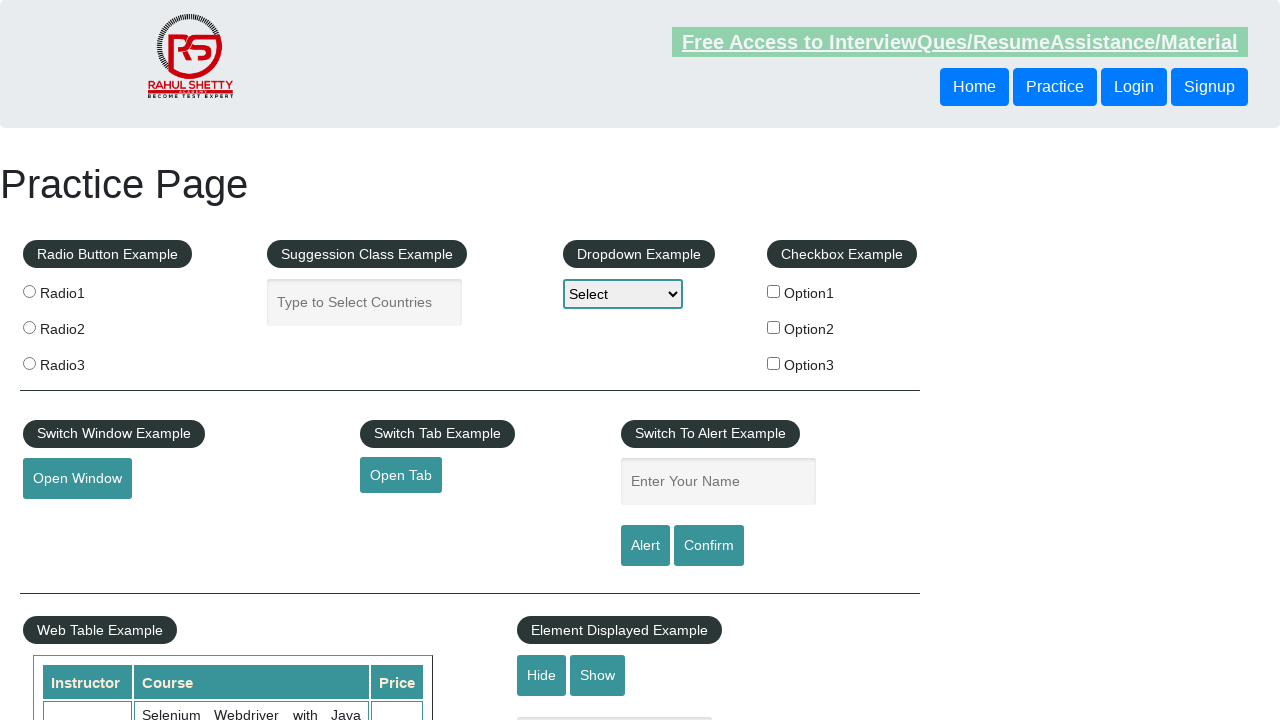